Tests the shop page sorting functionality by navigating to the Shop section and selecting the "popularity" option from the order dropdown.

Starting URL: http://practice.automationtesting.in

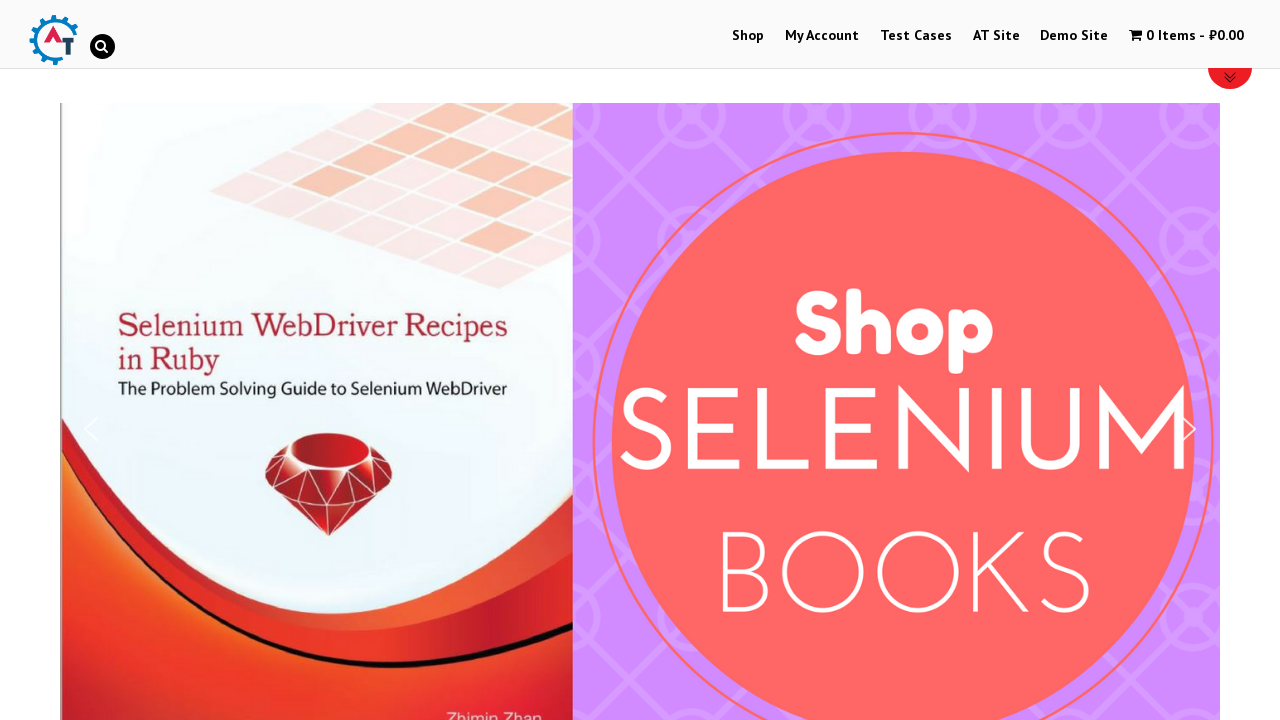

Clicked on Shop link in navigation at (748, 36) on text=Shop
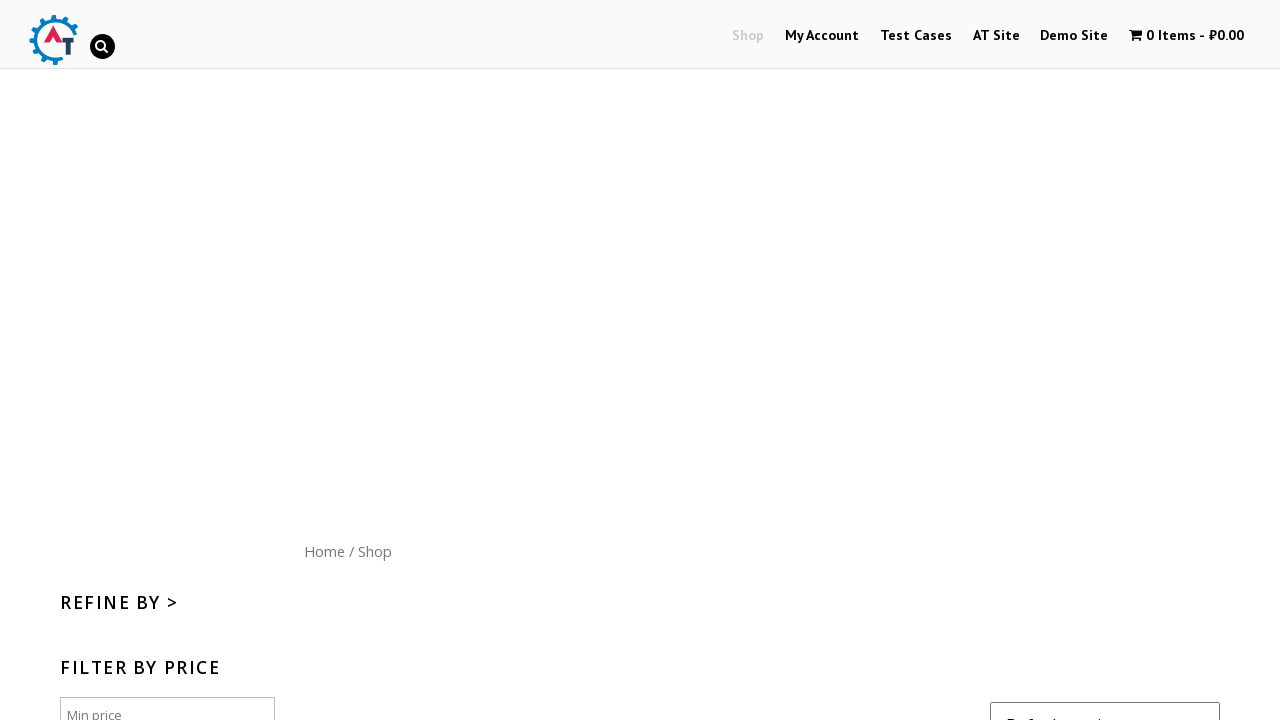

Shop page loaded with orderby dropdown visible
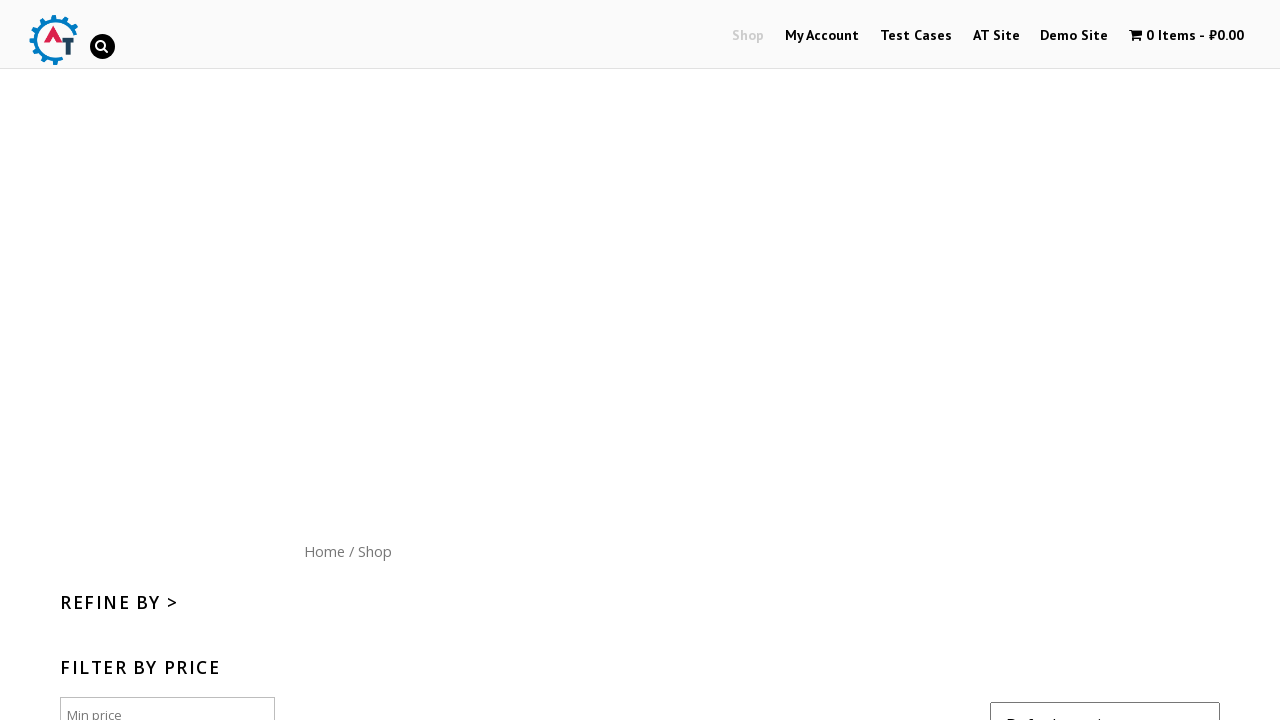

Selected 'popularity' option from orderby dropdown on select[name='orderby']
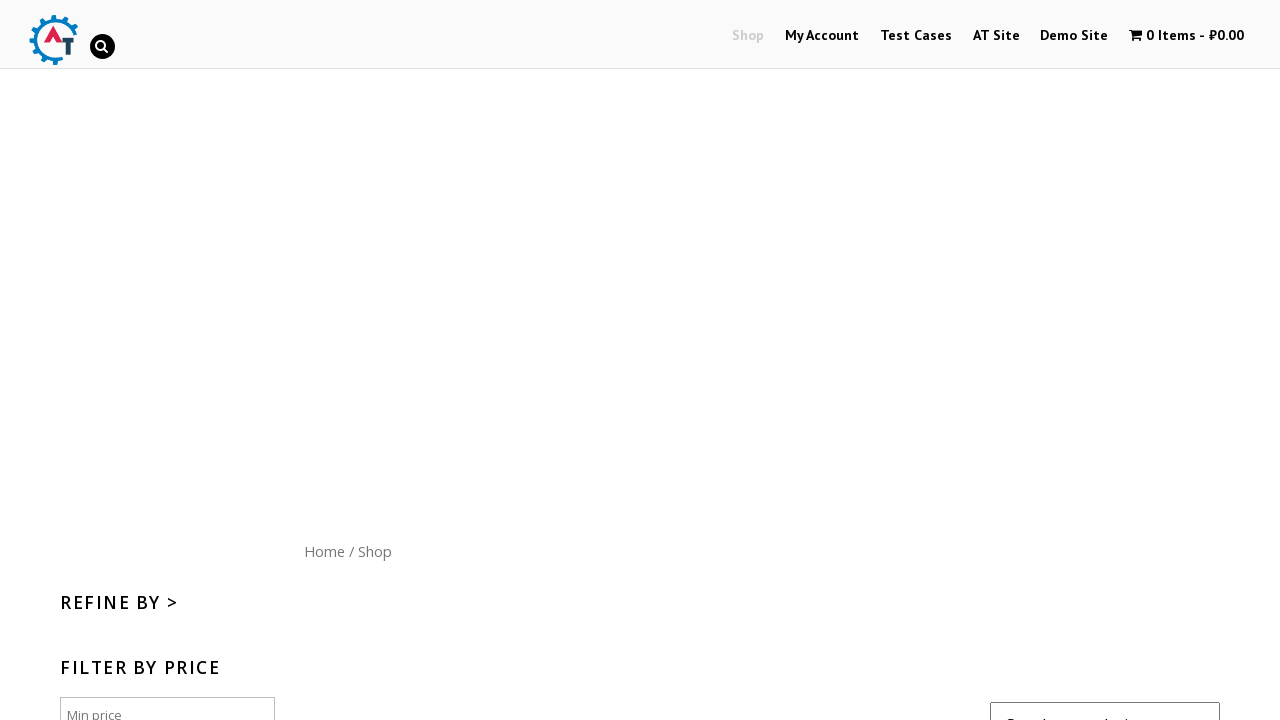

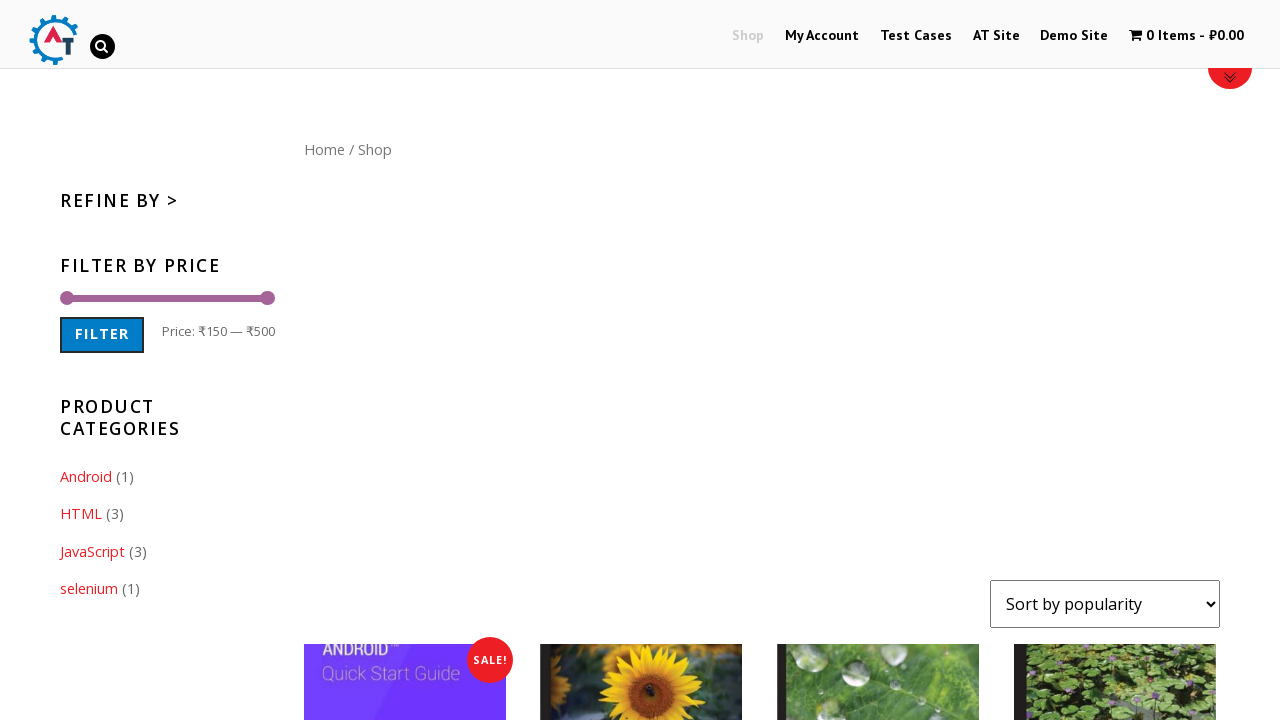